Tests the TodoMVC demo application by adding a new todo item, clicking on it, and marking it as complete using the toggle checkbox.

Starting URL: https://demo.playwright.dev/todomvc/#/

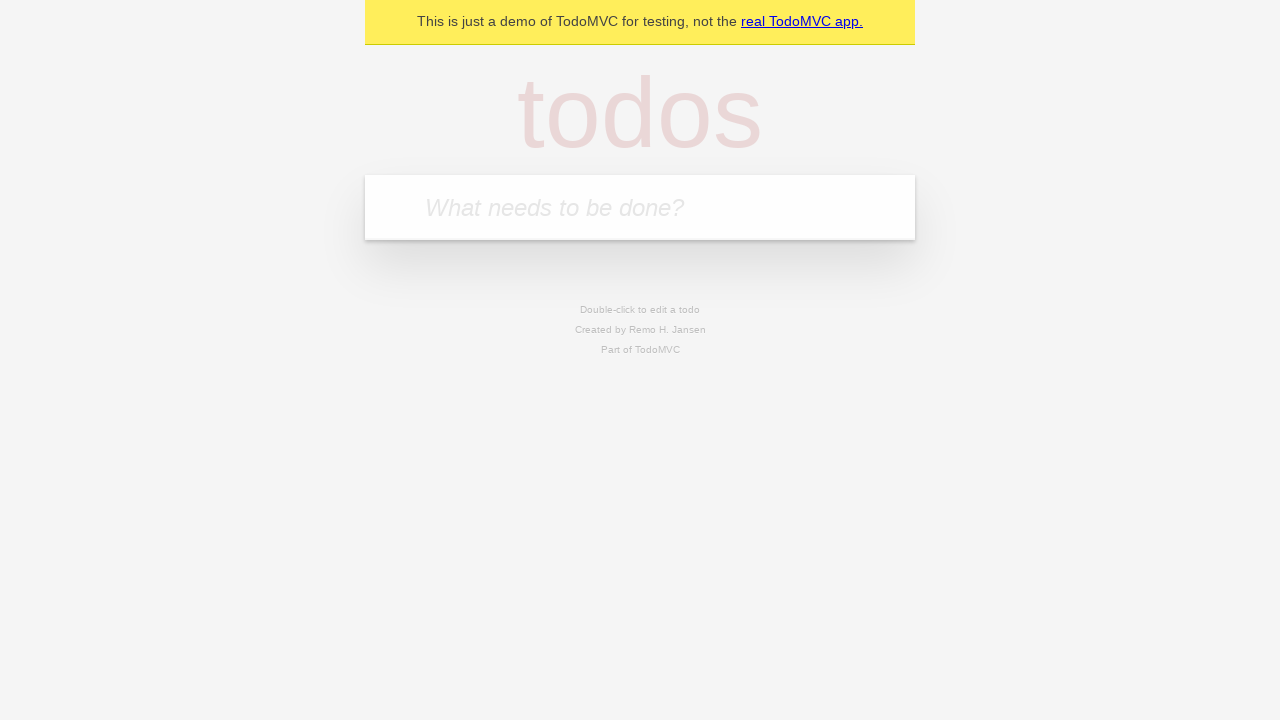

Clicked on the todo input field with placeholder 'What needs to be done?' at (640, 207) on internal:attr=[placeholder="What needs to be done?"i]
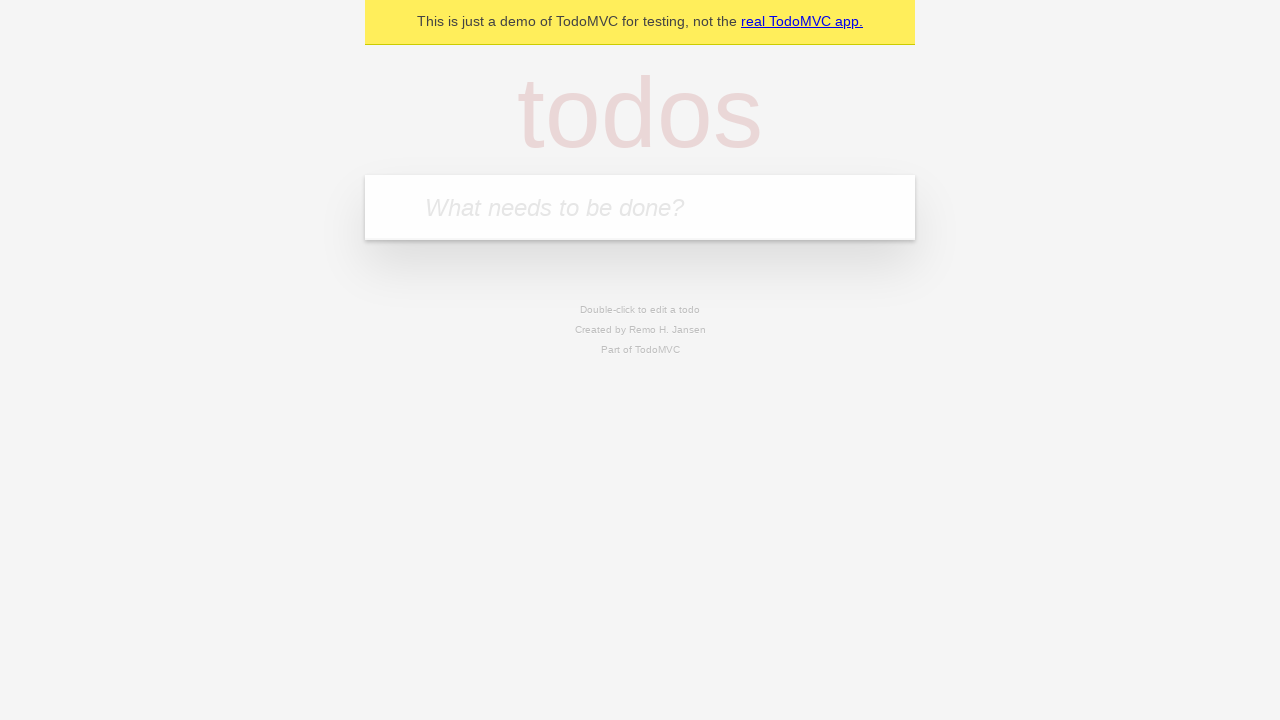

Filled in todo item with text 'add my first todo' on internal:attr=[placeholder="What needs to be done?"i]
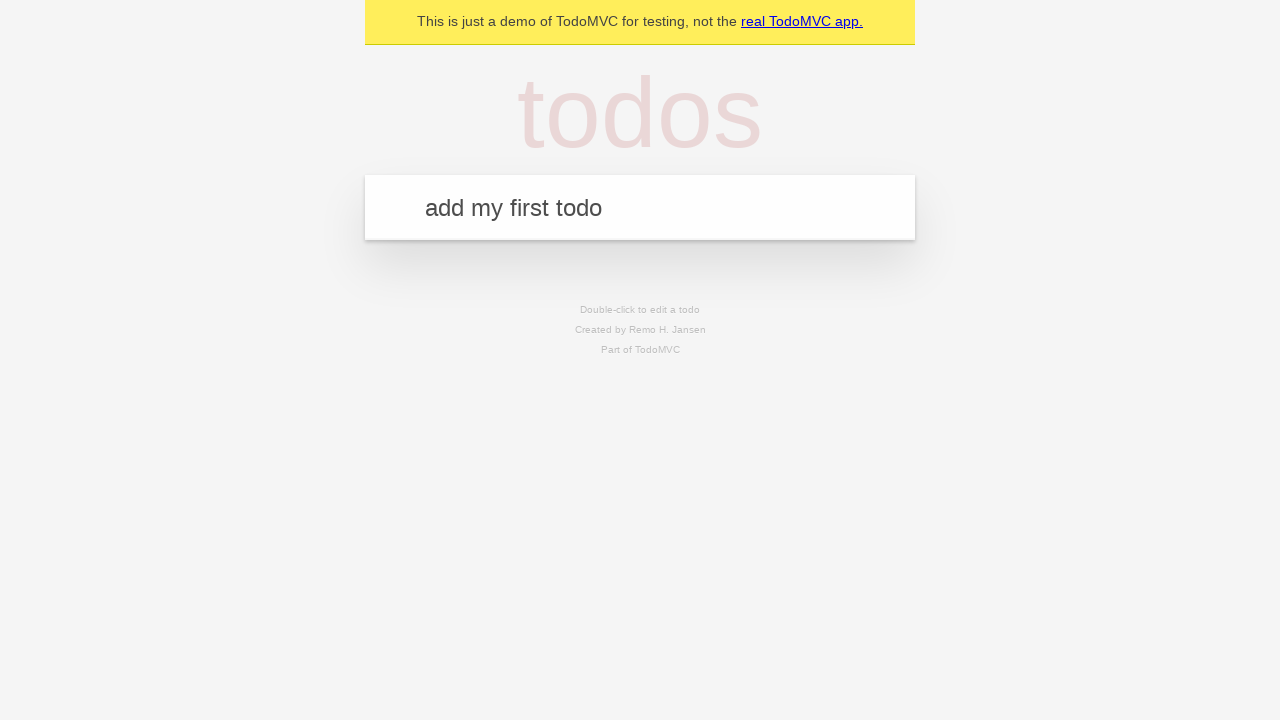

Pressed Enter to submit the new todo item on internal:attr=[placeholder="What needs to be done?"i]
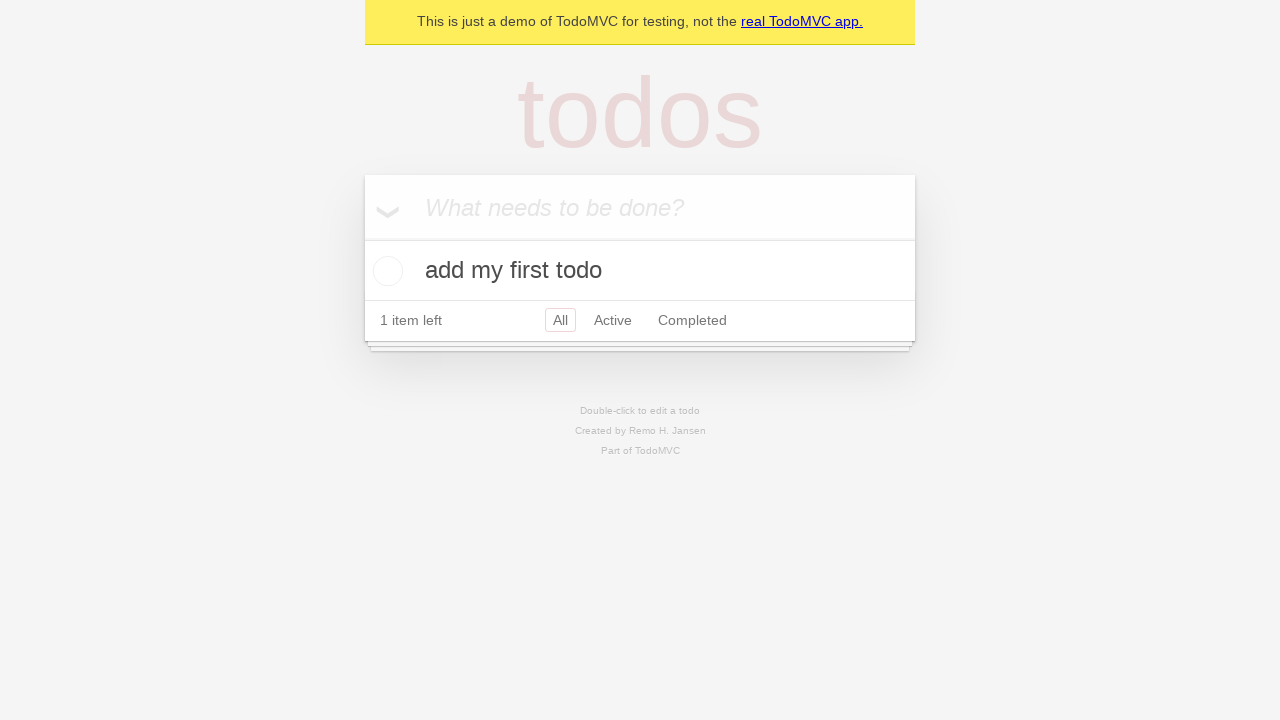

Clicked on the todo title at (640, 271) on internal:testid=[data-testid="todo-title"s]
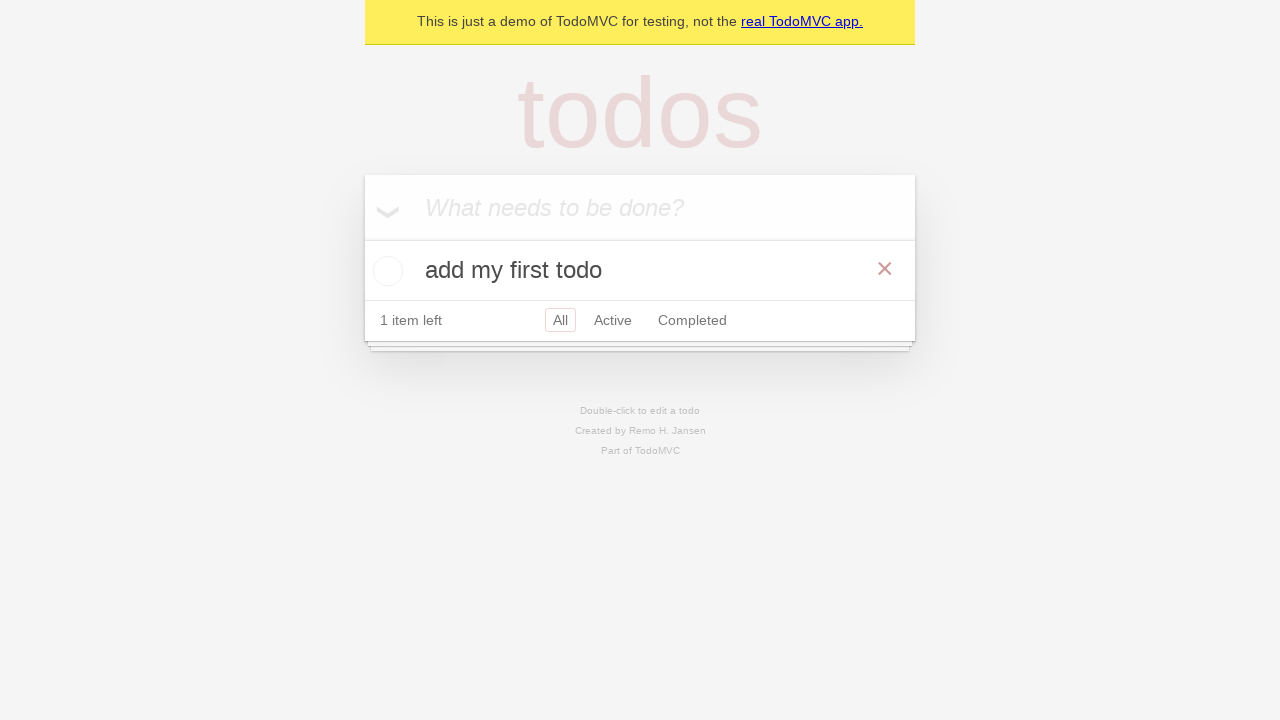

Marked the todo as complete by checking the toggle checkbox at (385, 271) on internal:label="Toggle Todo"i
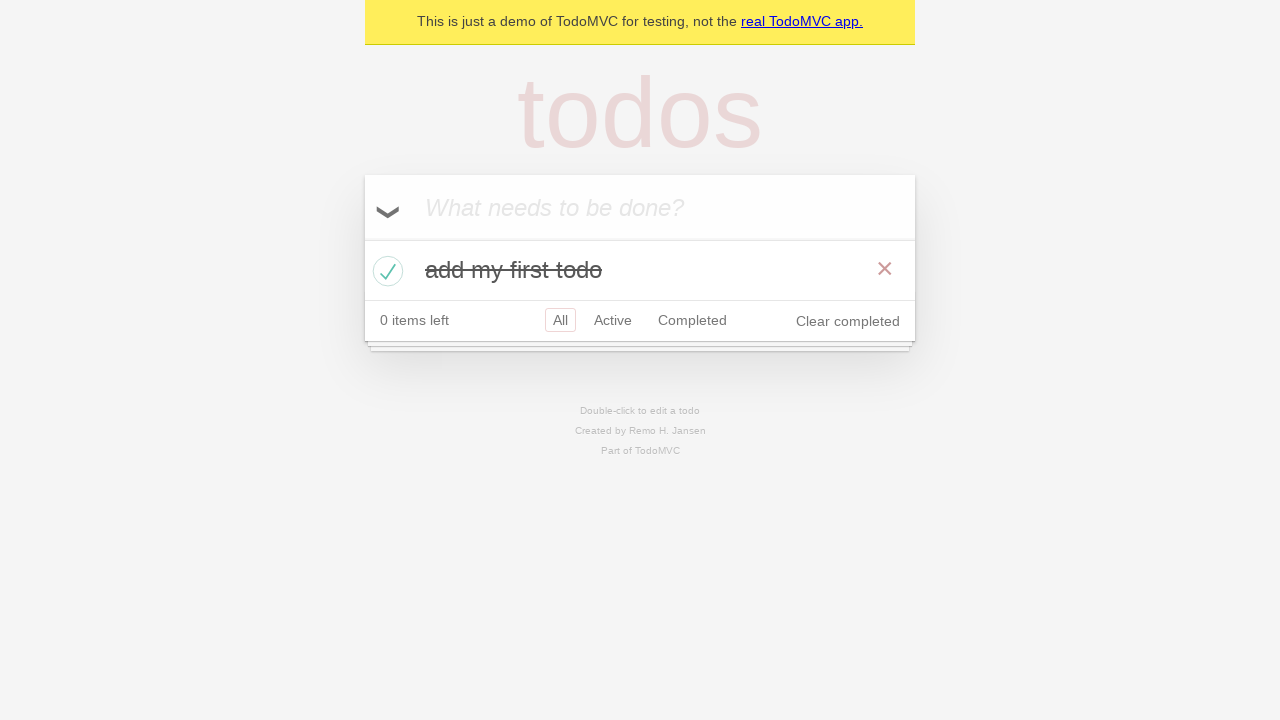

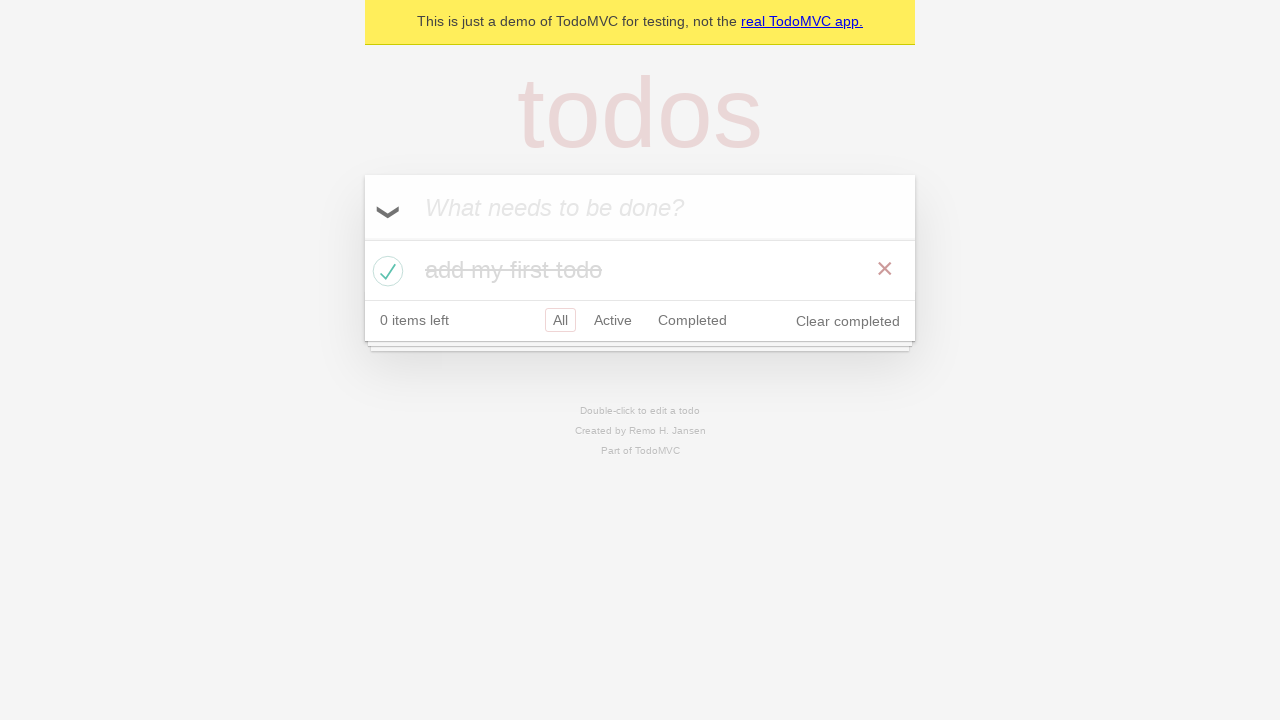